Tests the text box form on DemoQA by filling in full name, email, and address fields, then submitting the form and verifying the address appears in the output.

Starting URL: https://demoqa.com/text-box

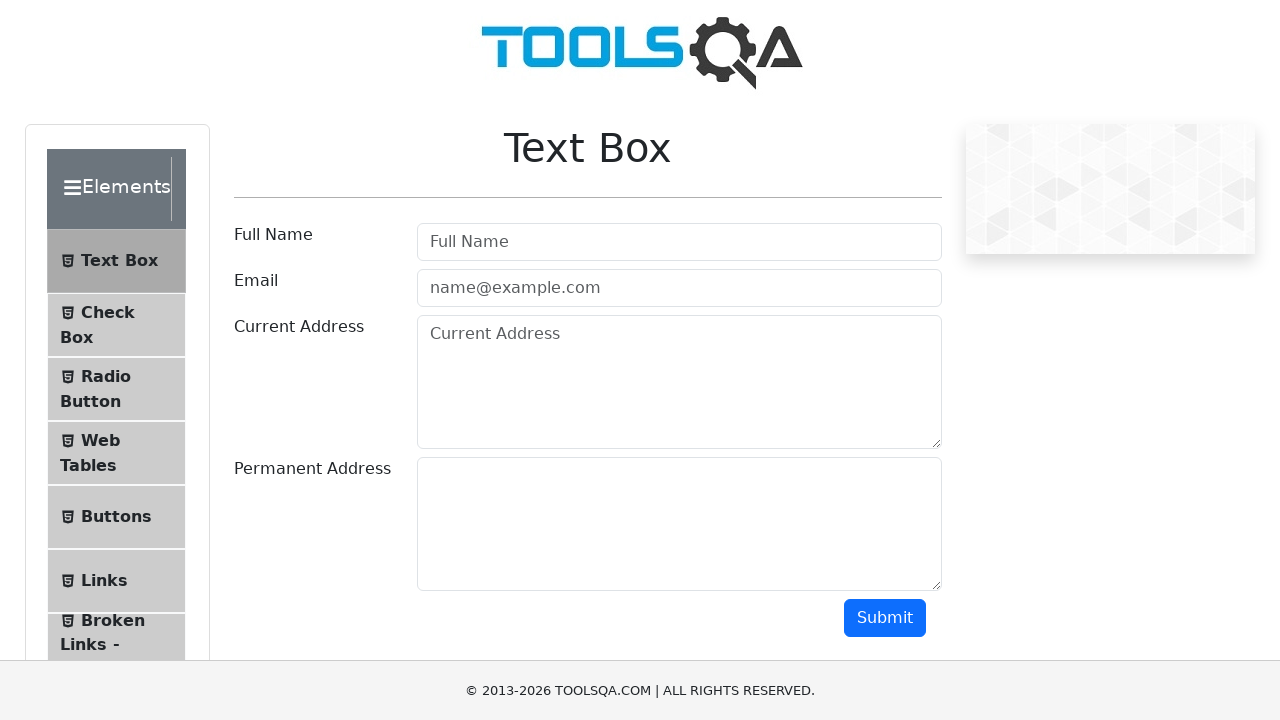

Filled full name field with 'Kenny Le' on #userName
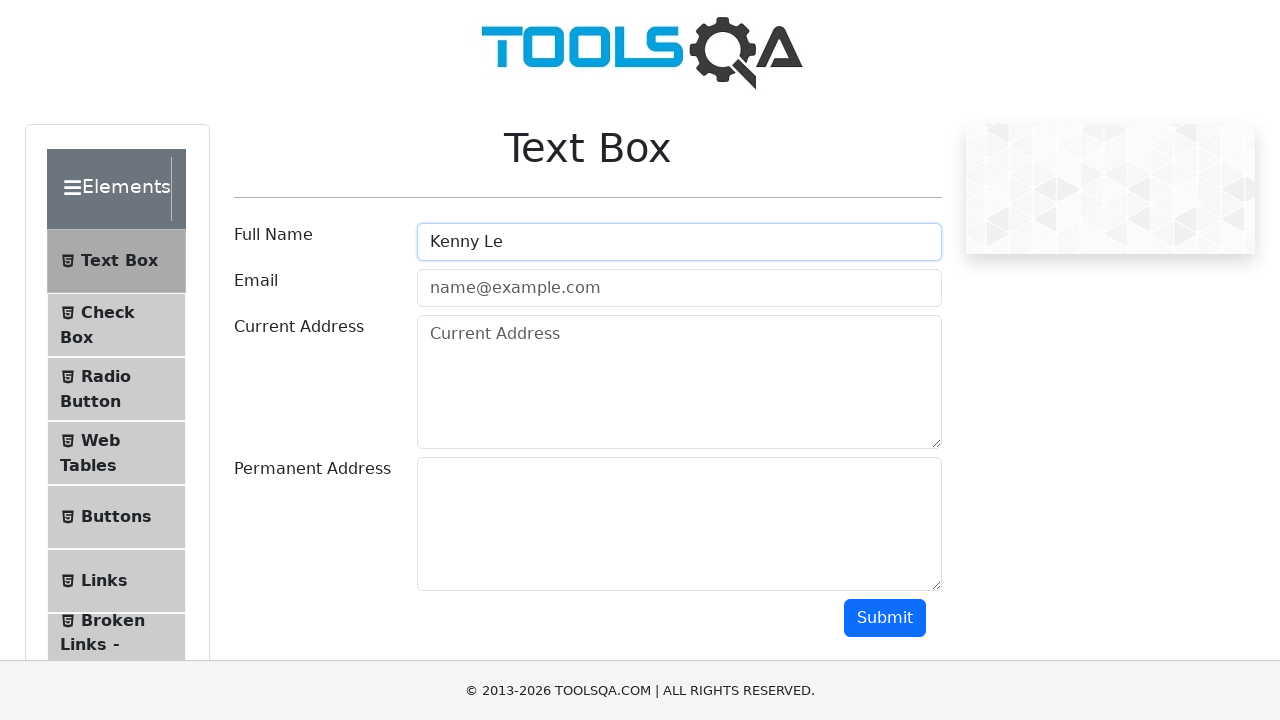

Filled email field with 'kle104@wgu.edu' on #userEmail
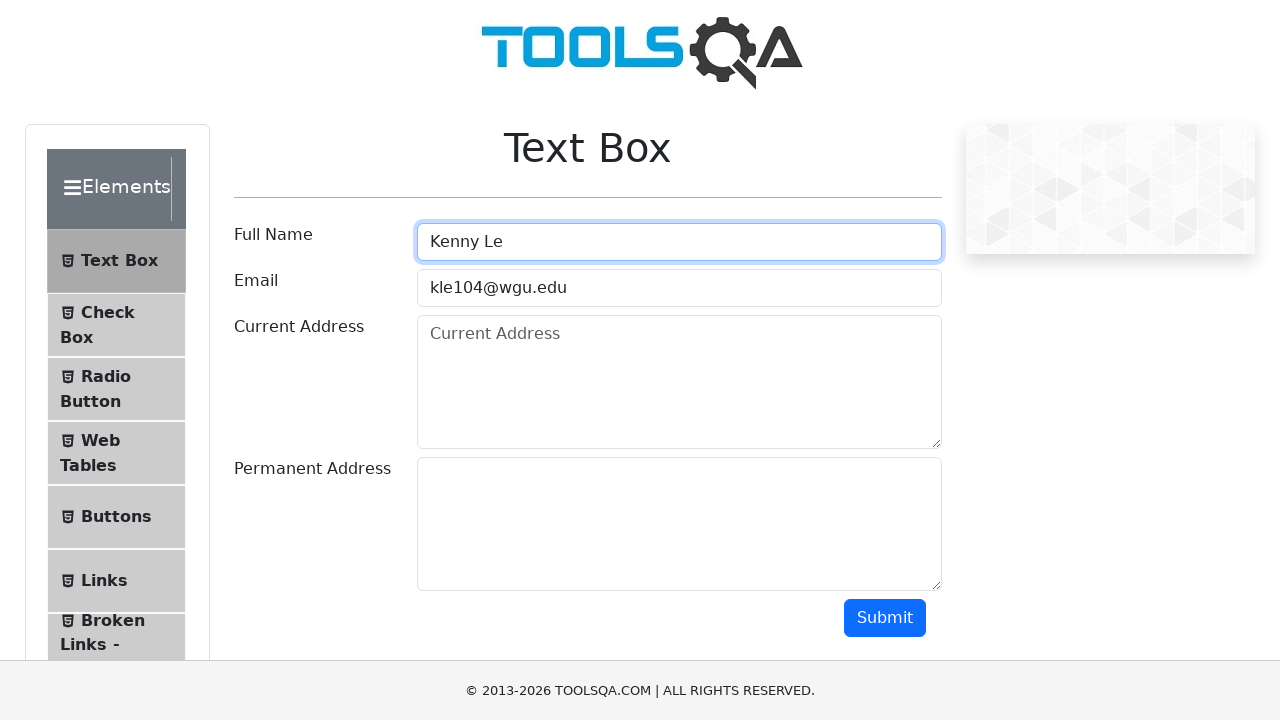

Filled current address field with full address including Suite 3400 on #currentAddress
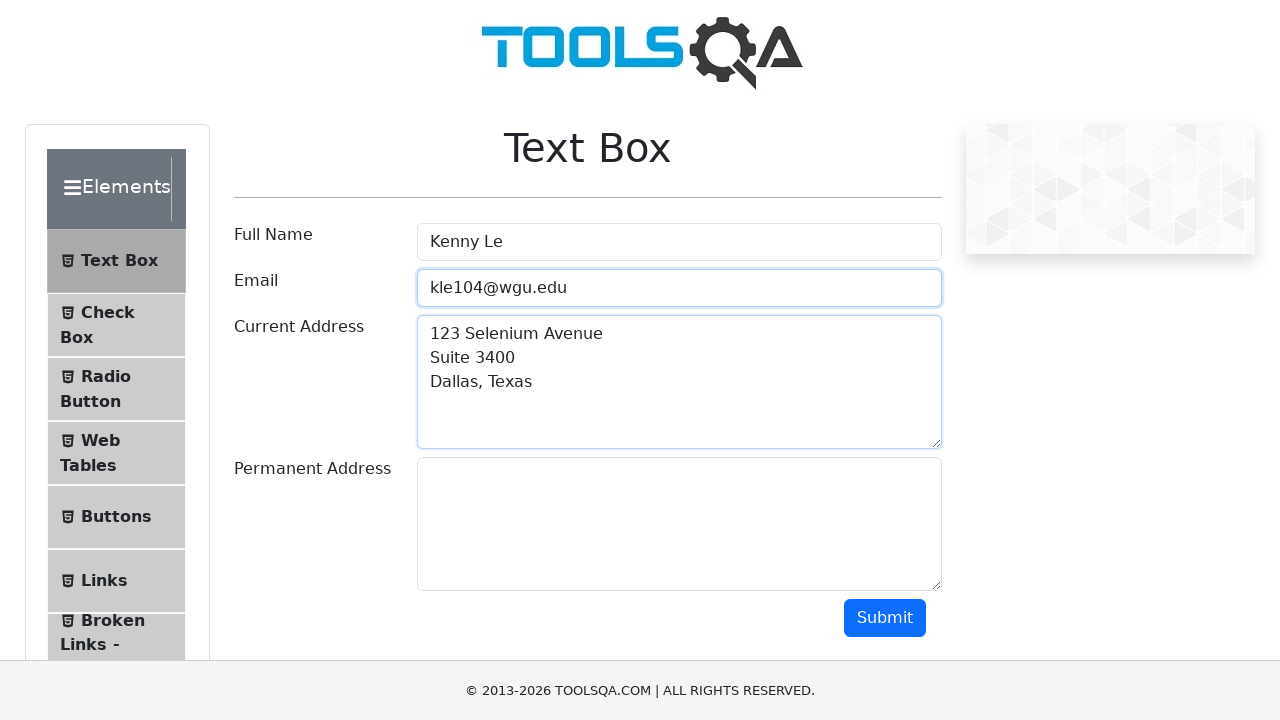

Clicked submit button to submit the form at (885, 618) on #submit
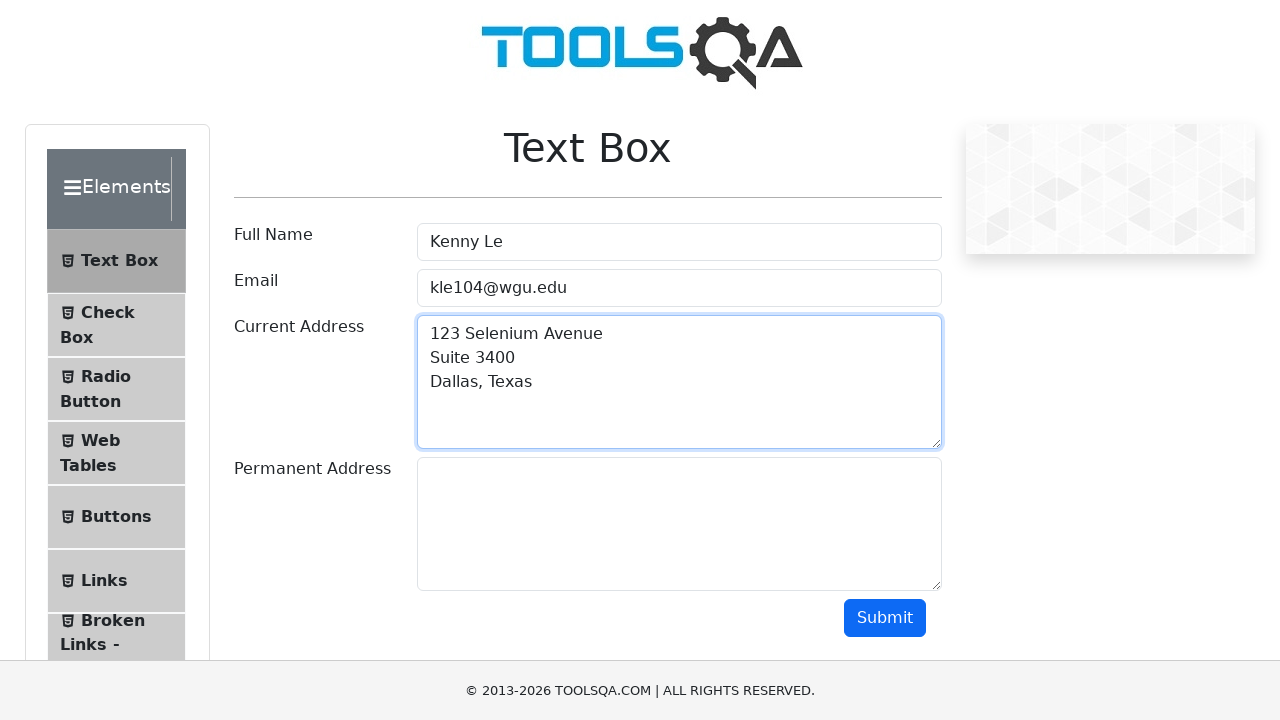

Form output appeared on the page
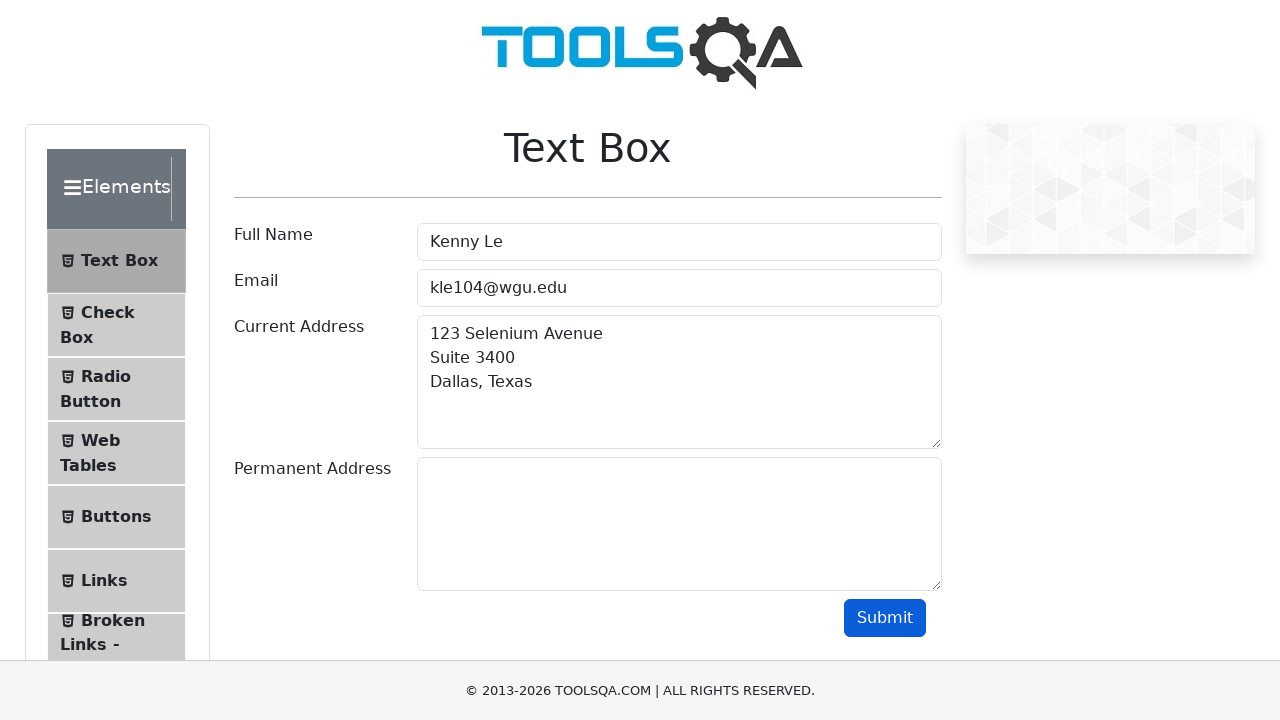

Retrieved output address text from the page
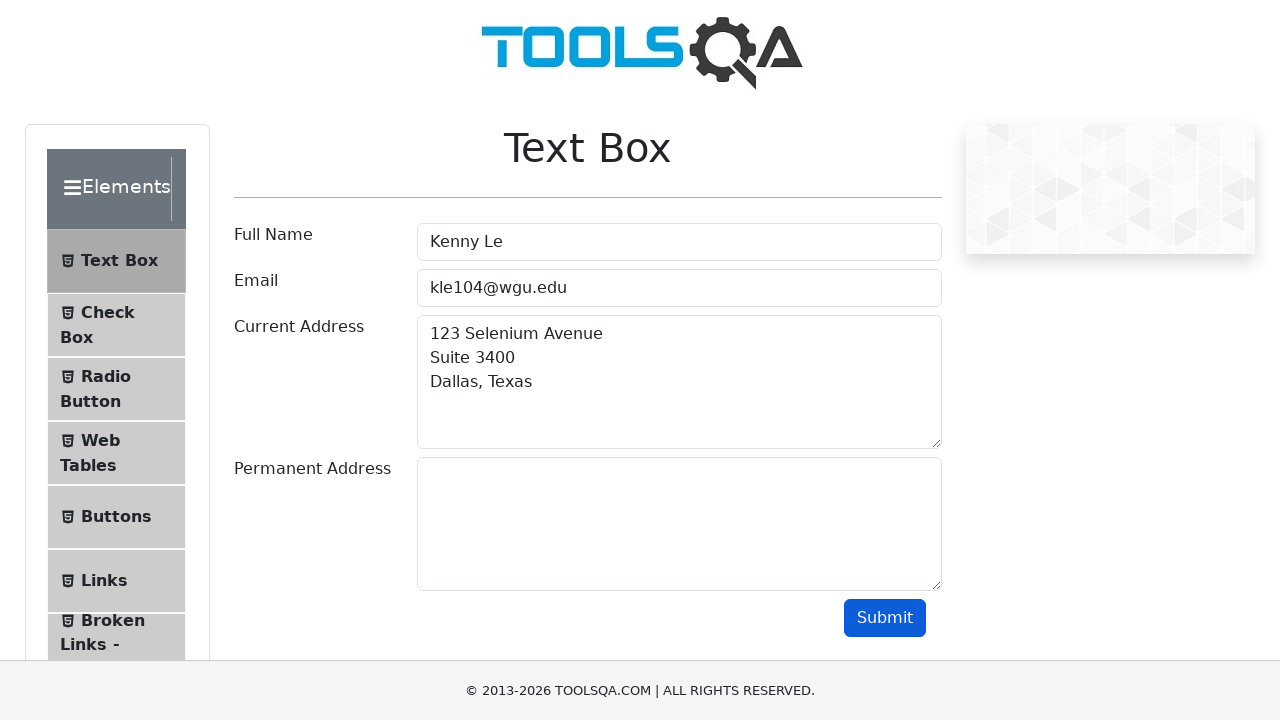

Verified that 'Suite 3400' appears in the output address
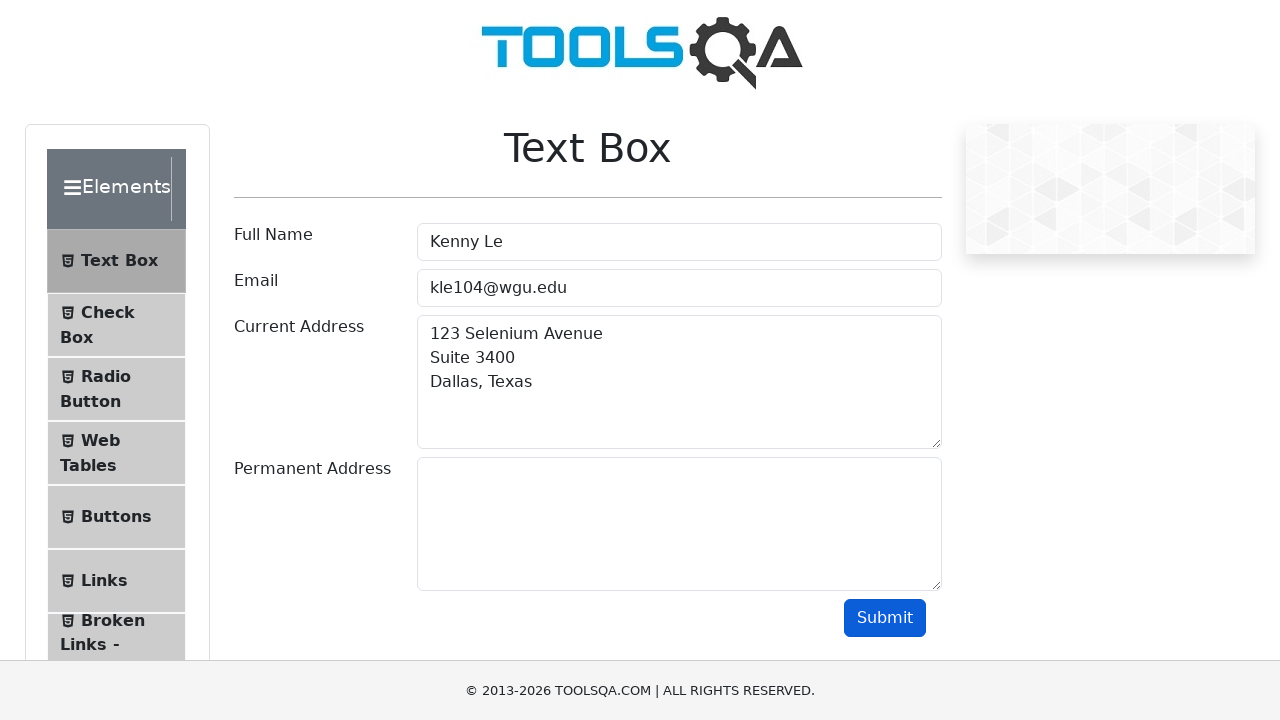

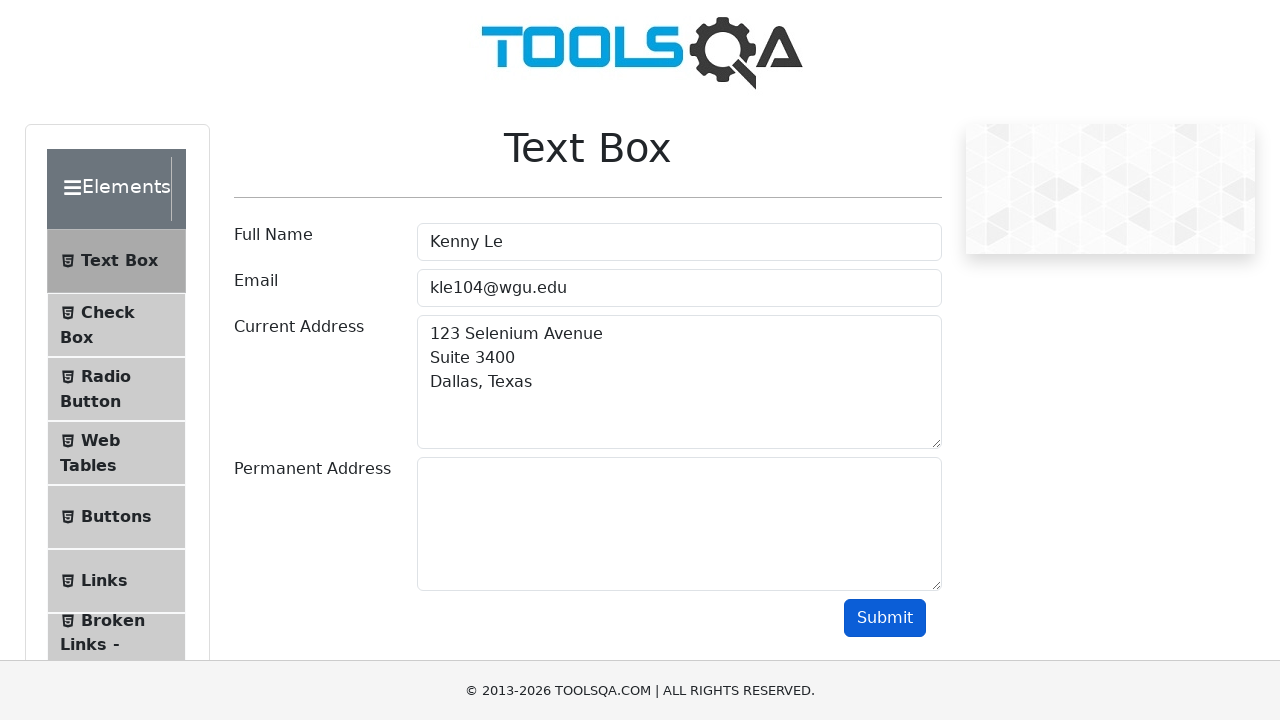